Tests comma selector functionality in Playwright by clicking on SignIn/Login links and verifying the count of specific elements (Login links, Courses link, and Submit button) on the page.

Starting URL: https://academy.naveenautomationlabs.com/

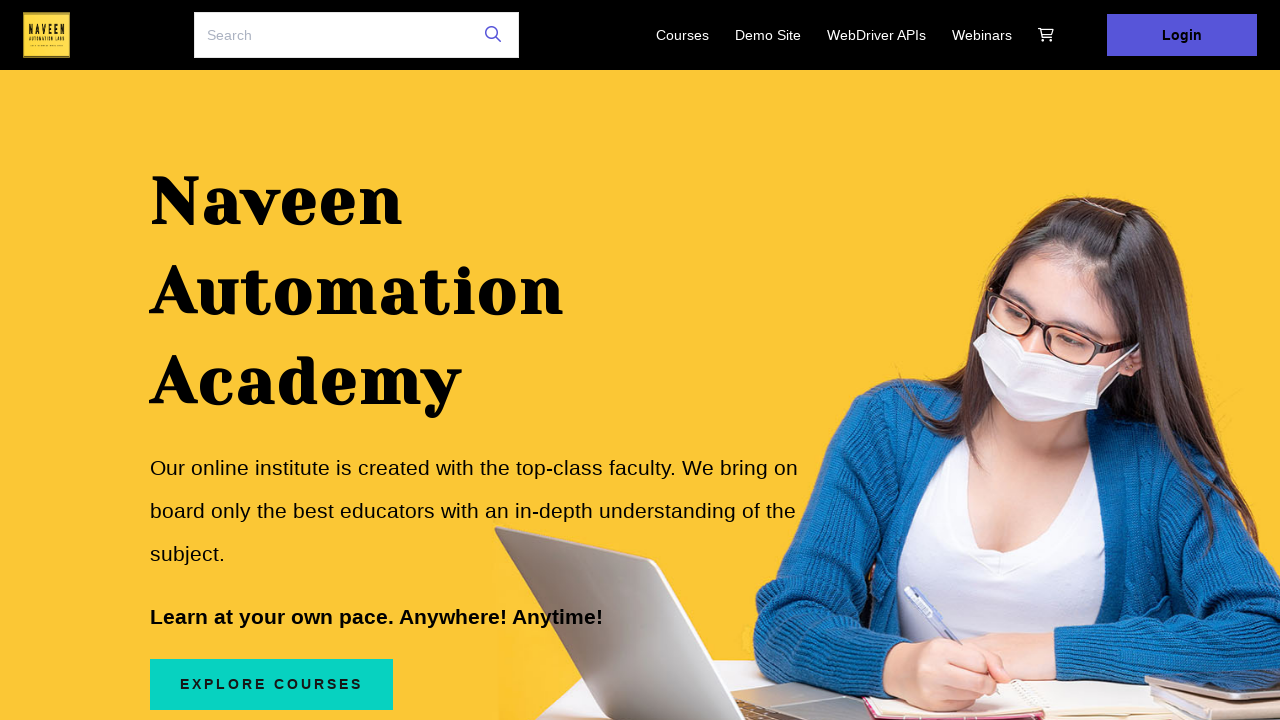

Clicked on SignIn/Login link using comma selector at (1182, 35) on a:has-text('SignIn'), a:has-text('LogIn'), a:has-text('Login'), a:has-text('Sign
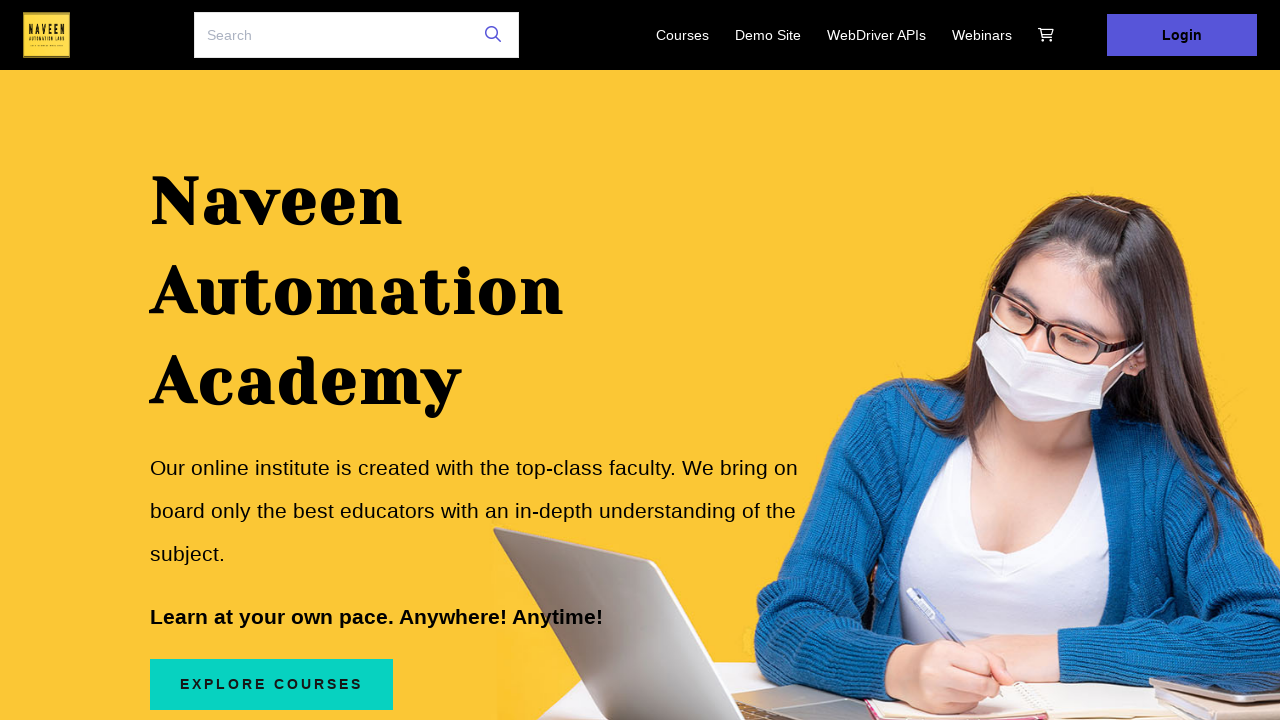

Navigated back to home page
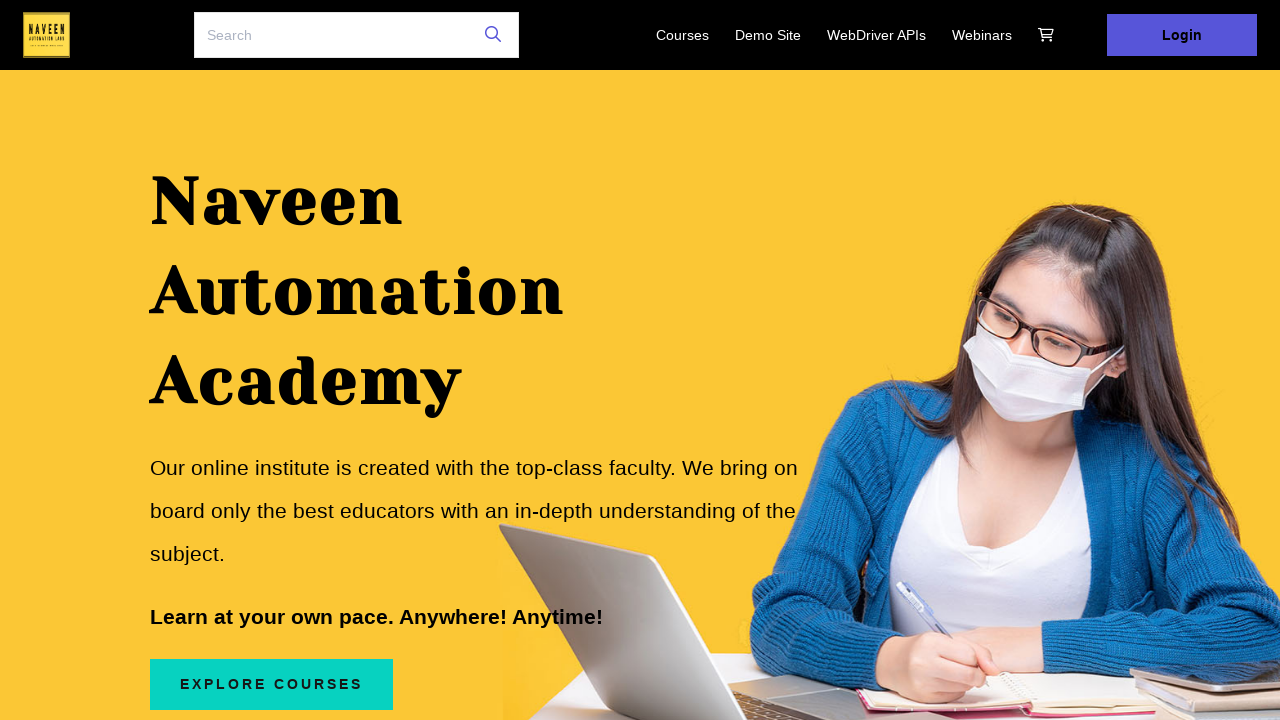

Located elements matching comma selector (Login, Courses, SUBMIT)
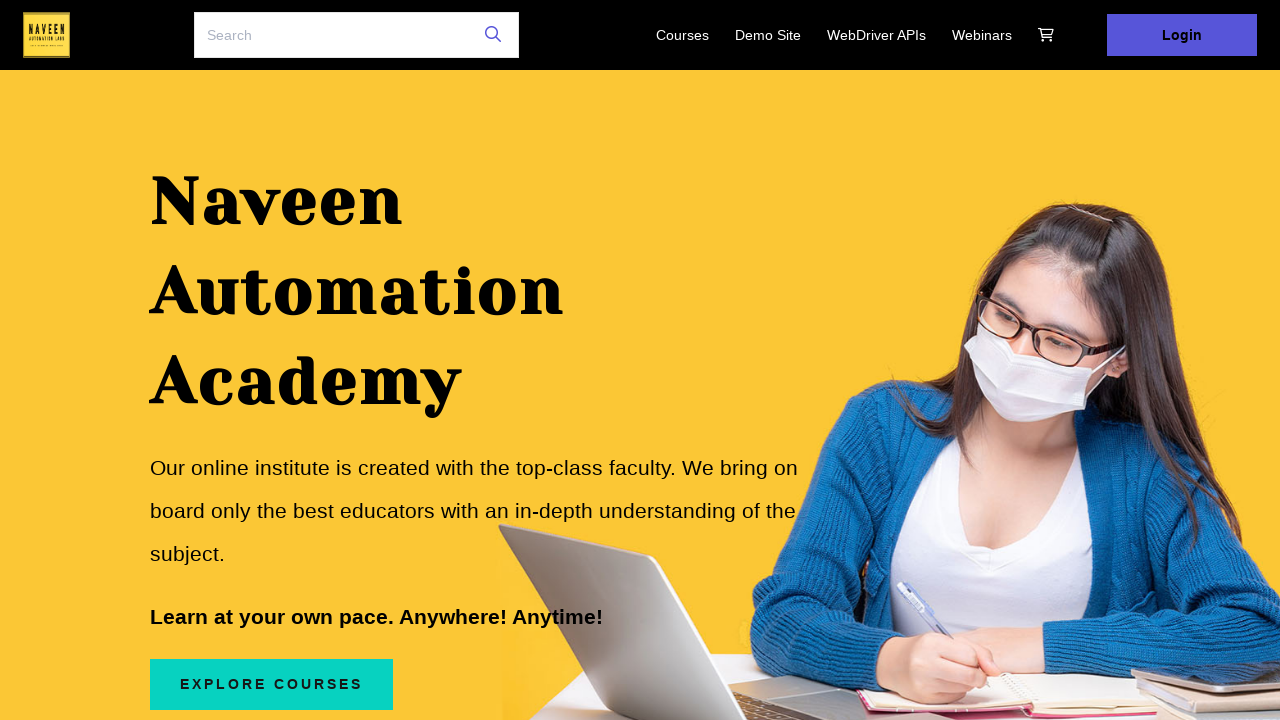

Counted 4 elements matching the selector
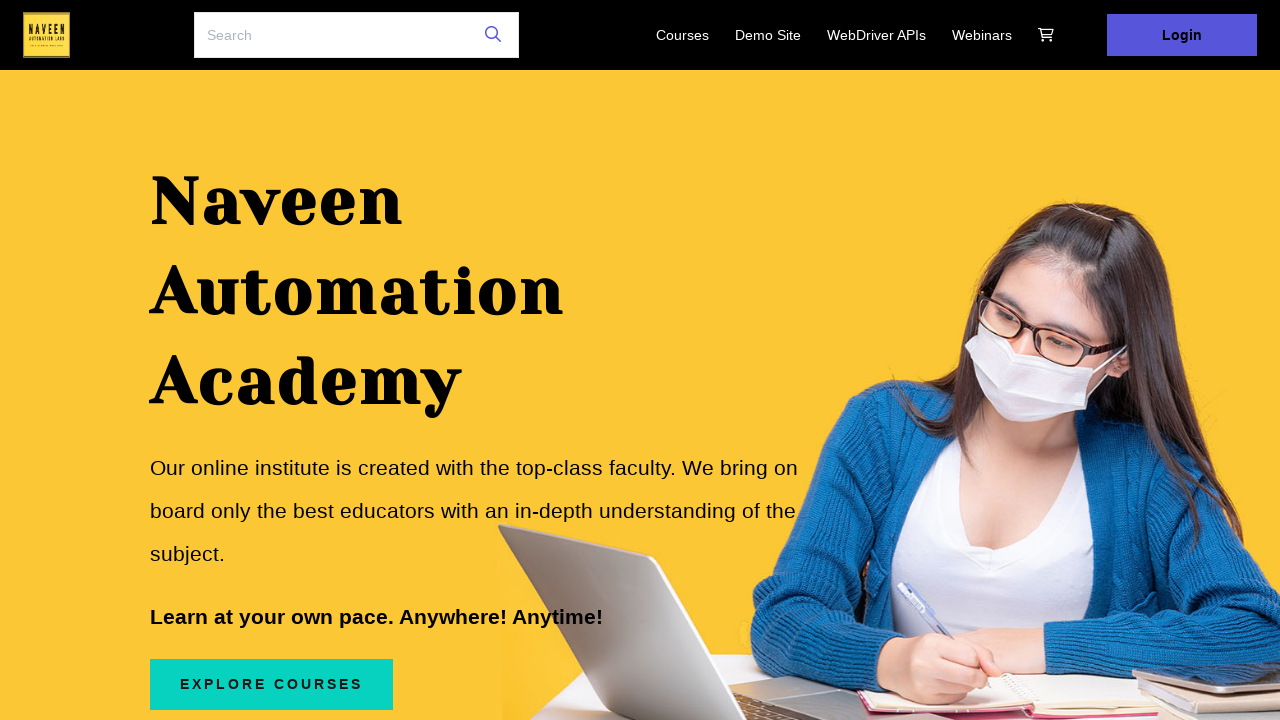

Located Login link using XPath union selector
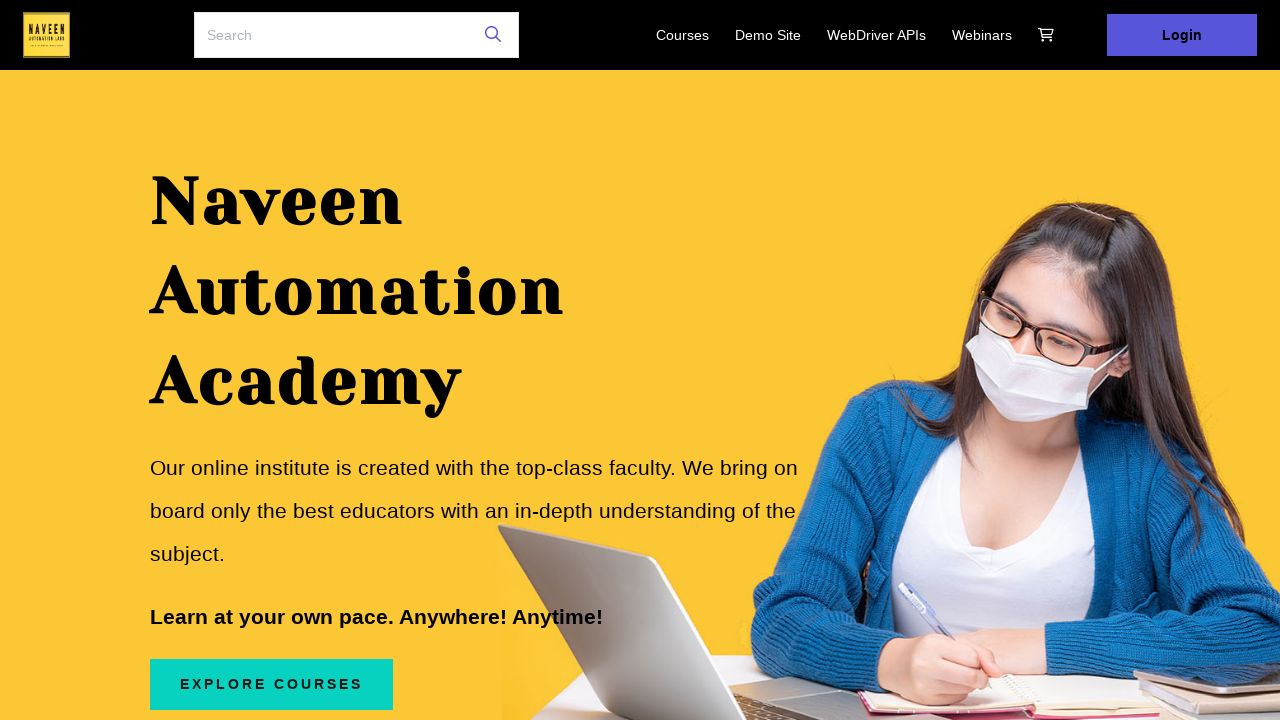

Clicked on Login link using XPath union selector at (1182, 35) on xpath=//a[text()='Login'] | //a[text()='login']
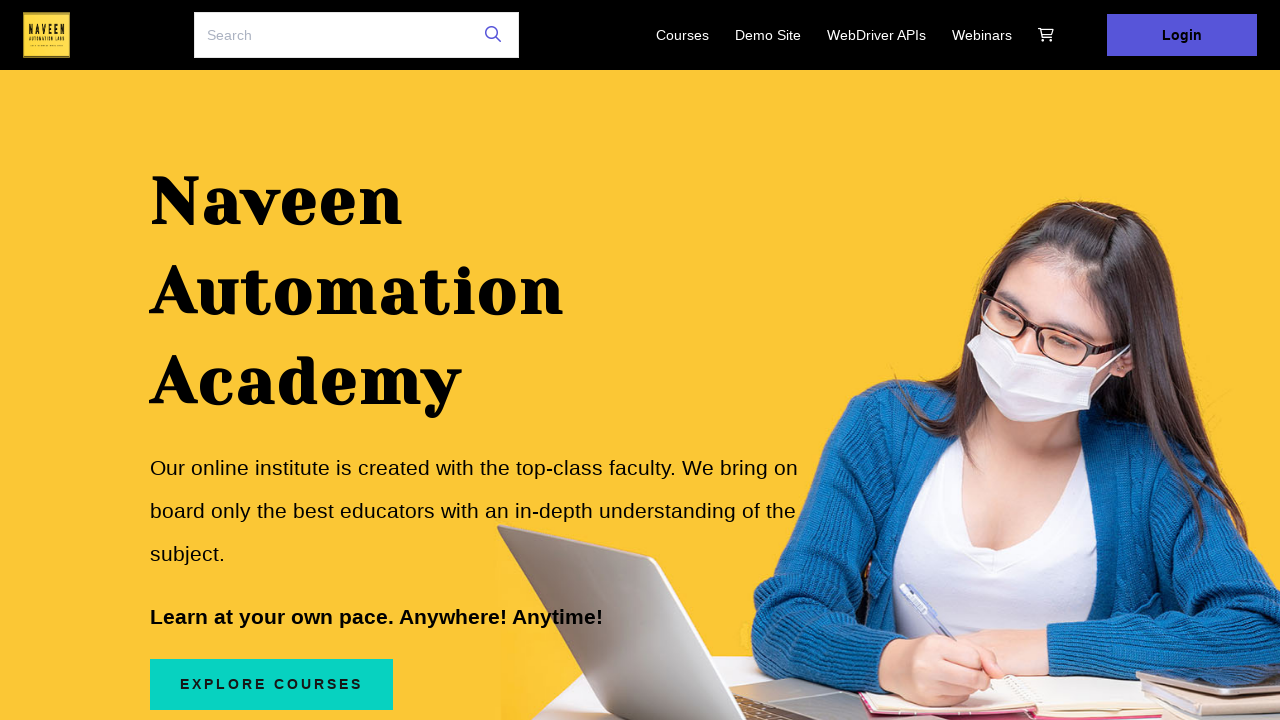

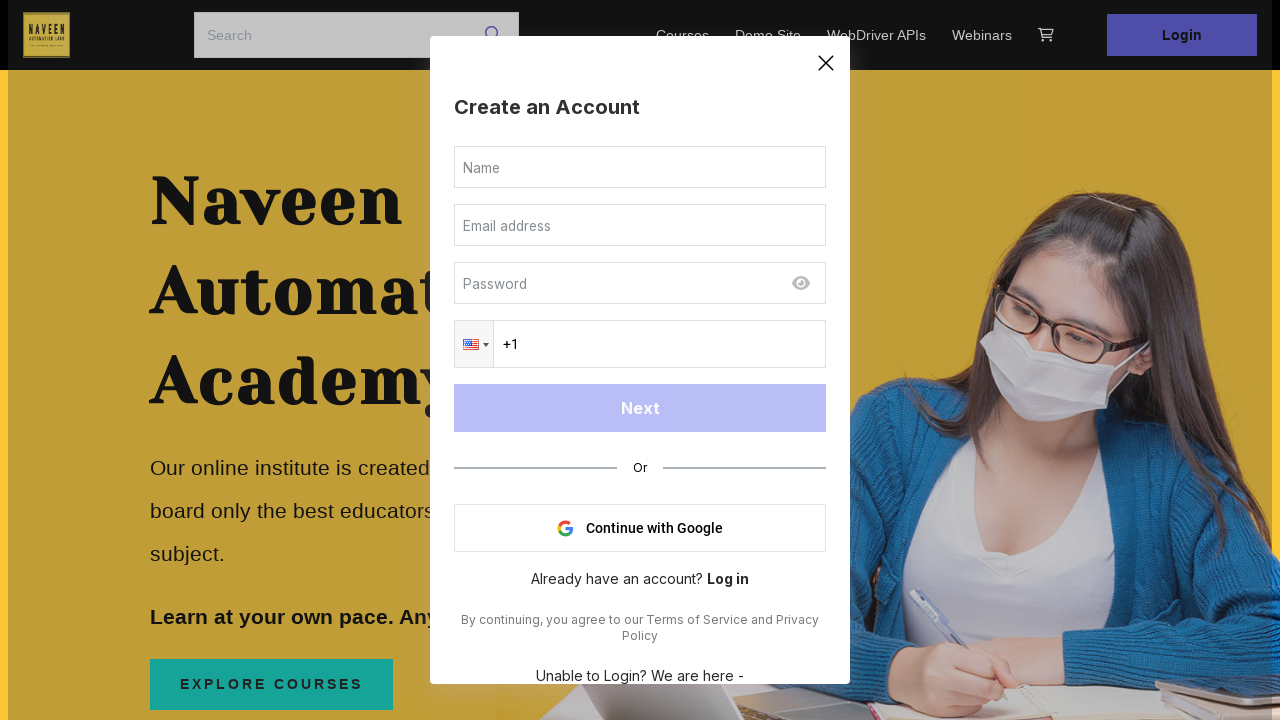